Tests a basic form demo by entering text into an input field and clicking a button to display the message

Starting URL: https://syntaxprojects.com/basic-first-form-demo.php

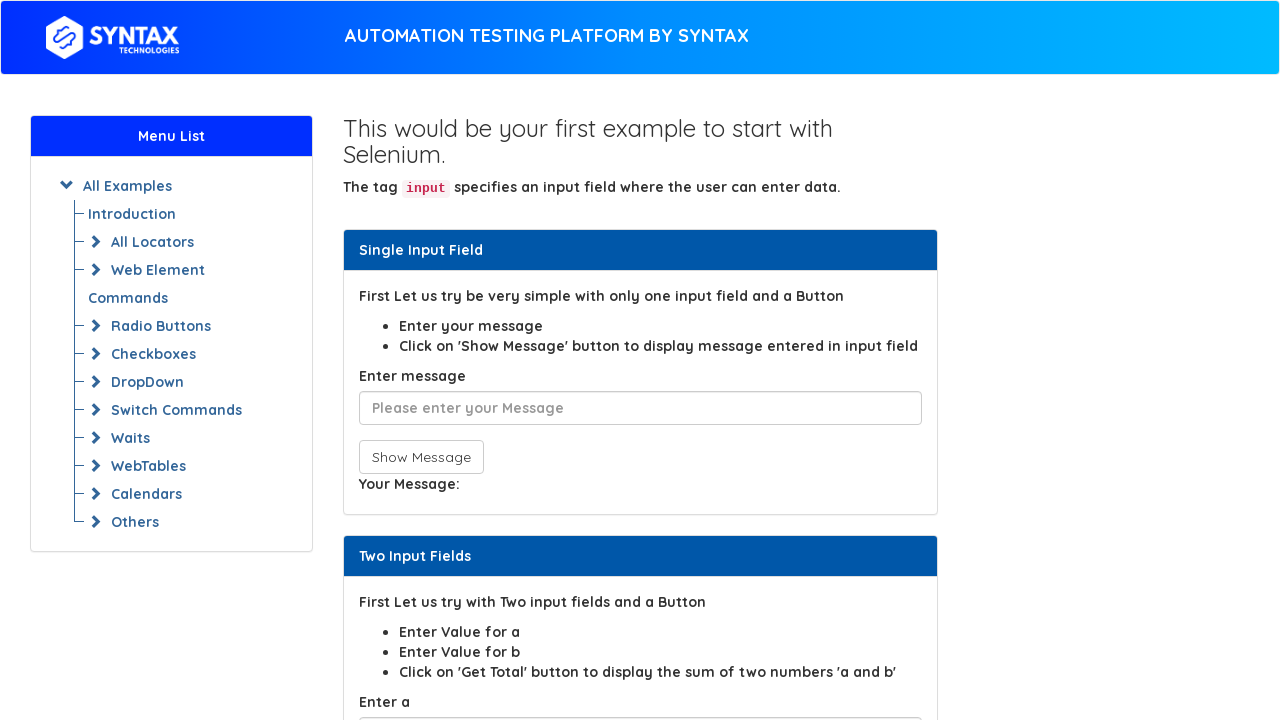

Filled text input field with 'Sample test message' on input[placeholder*='Please enter']
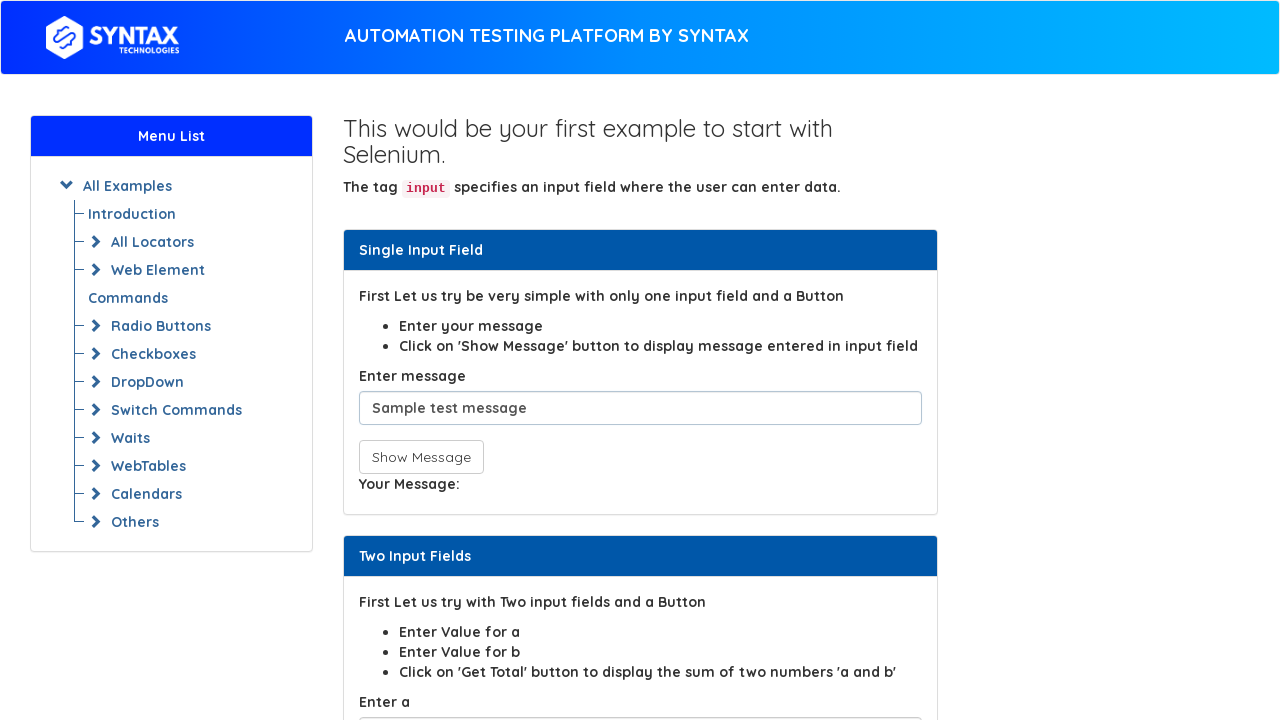

Clicked the show message button at (421, 457) on button[onclick='showInput();']
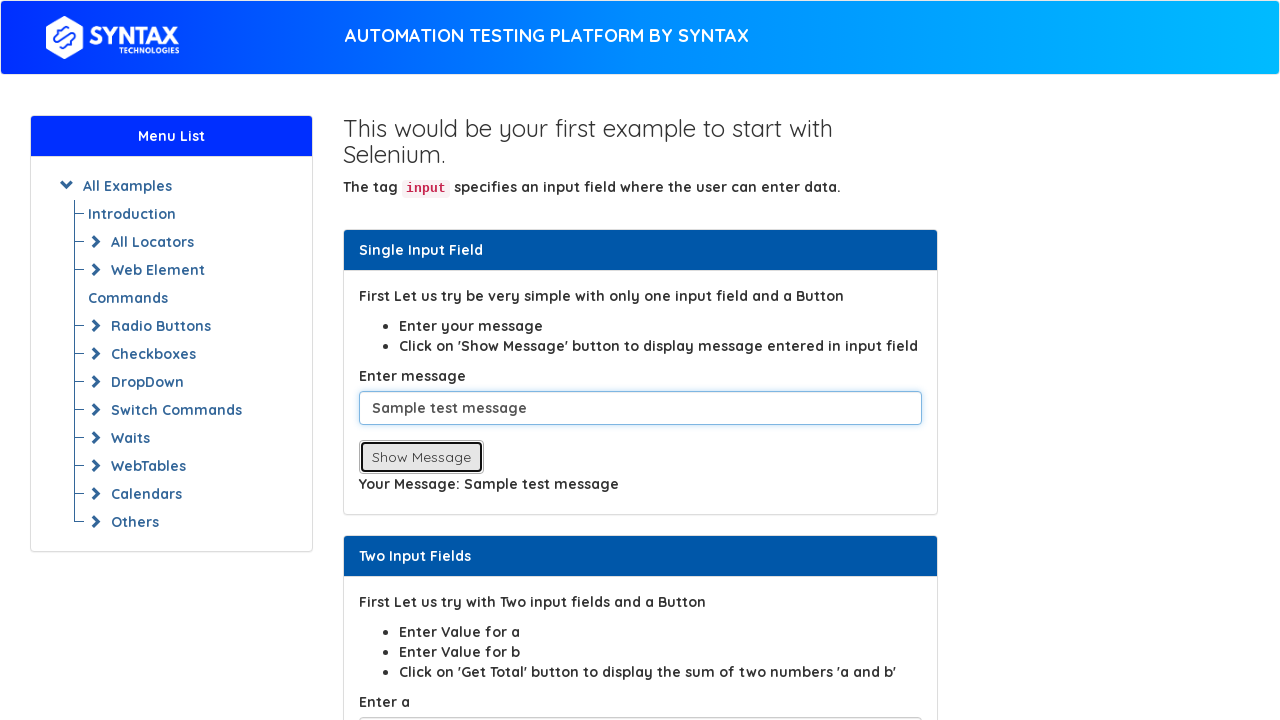

Message display element became visible
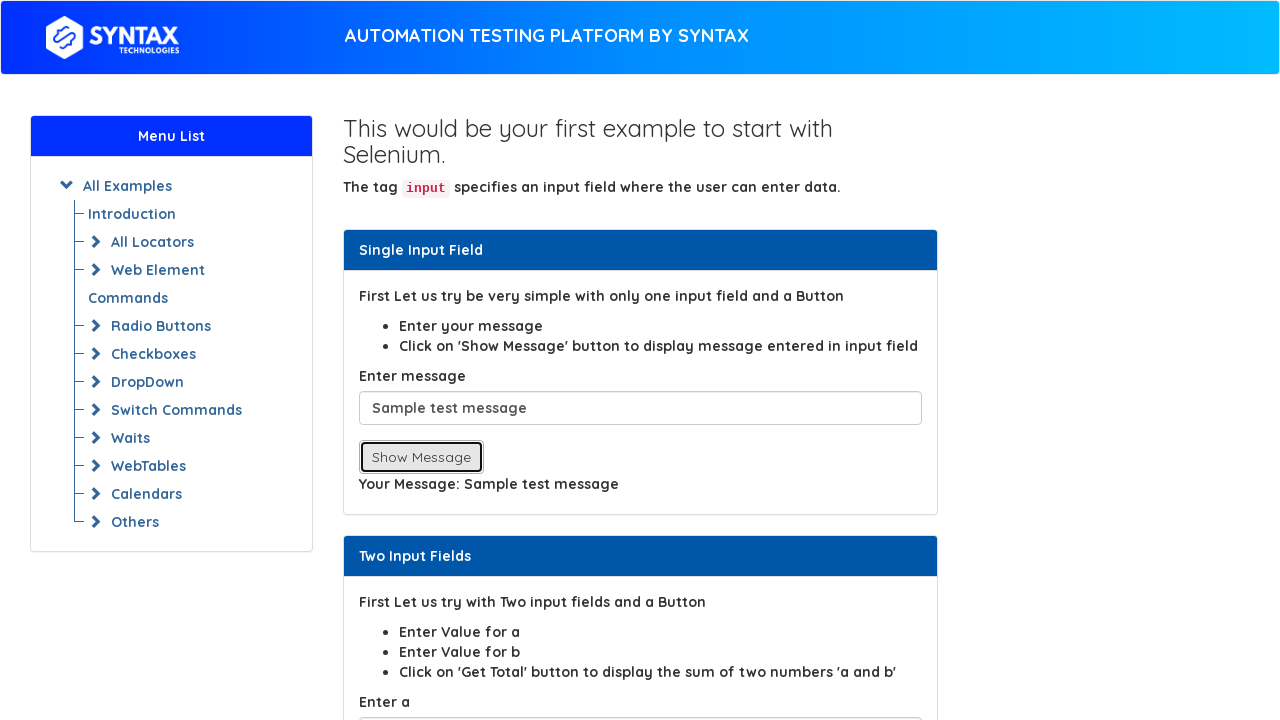

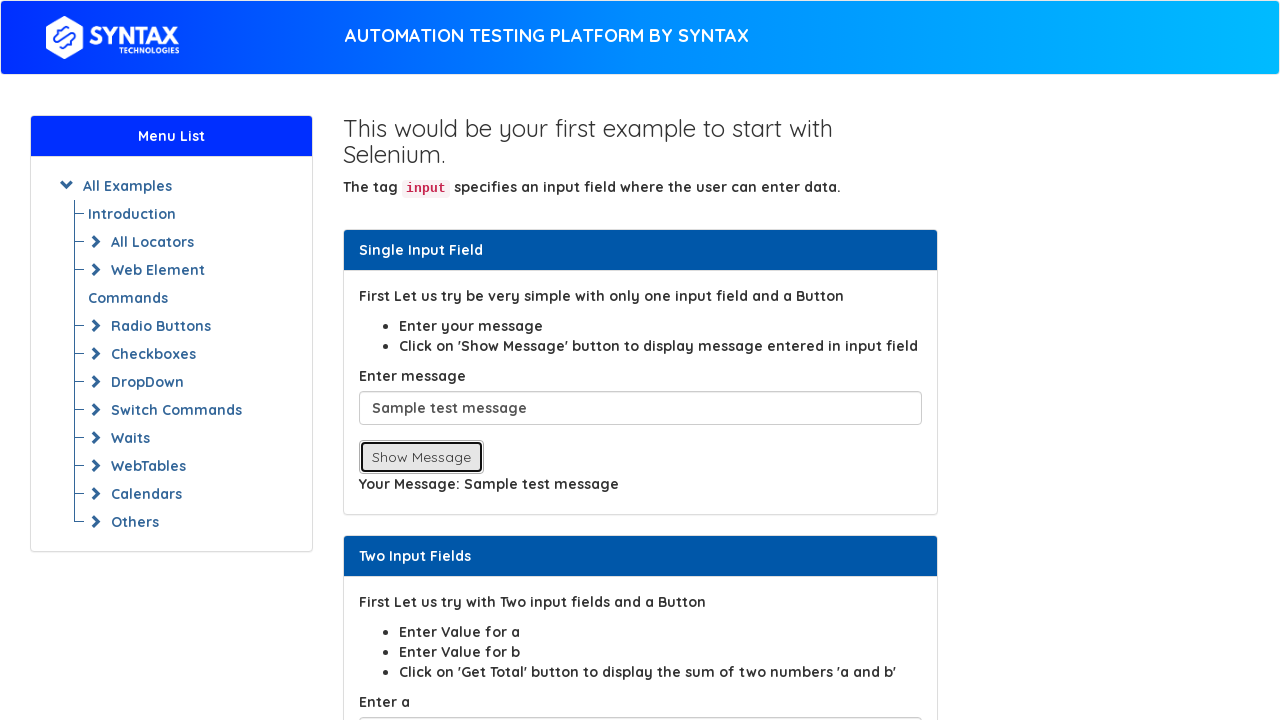